Tests deleting a todo item by clicking on it and then clicking the delete button

Starting URL: https://todolist.james.am/#/

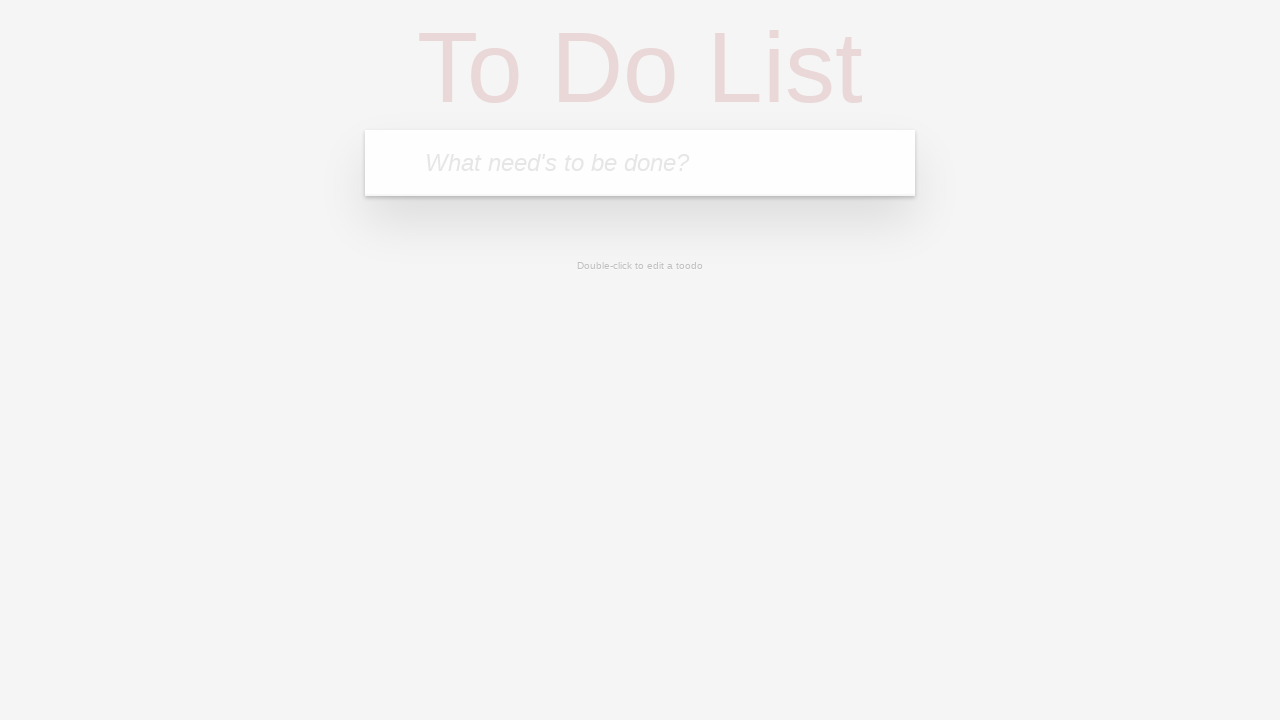

Filled todo input field with 'Item to delete' on internal:role=textbox[name="What need's to be done?"i]
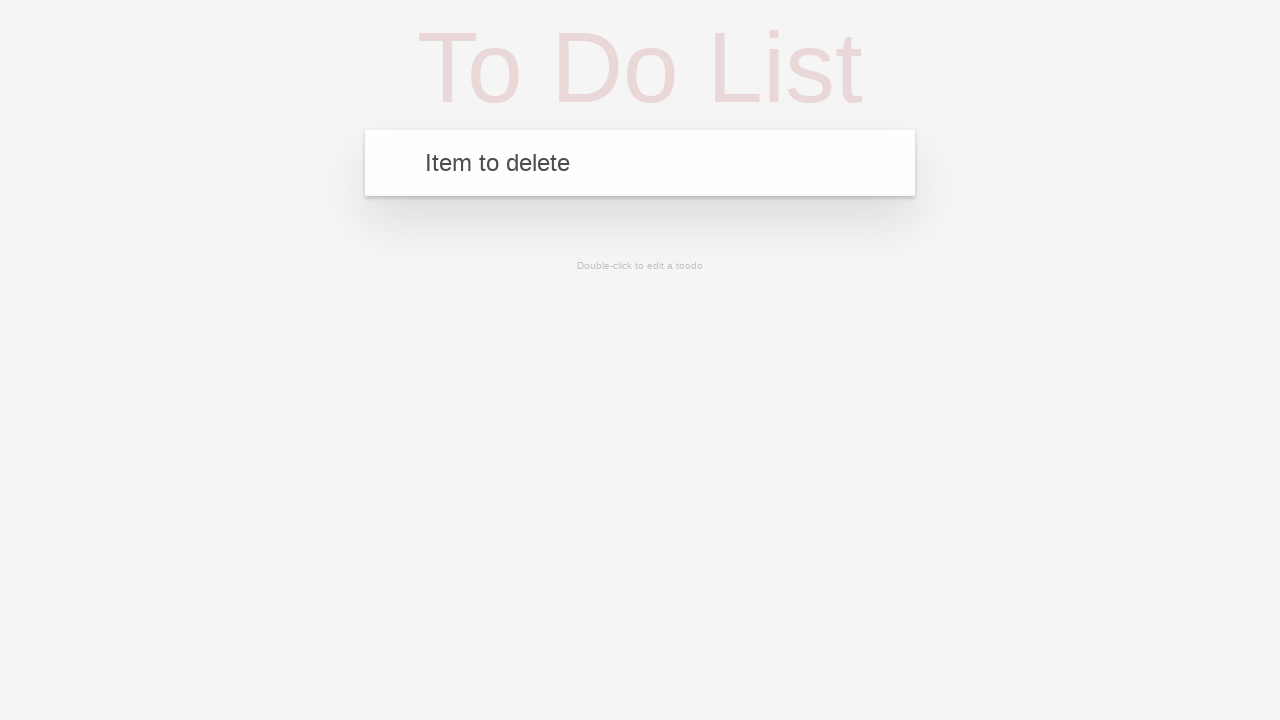

Pressed Enter to add the todo item on internal:role=textbox[name="What need's to be done?"i]
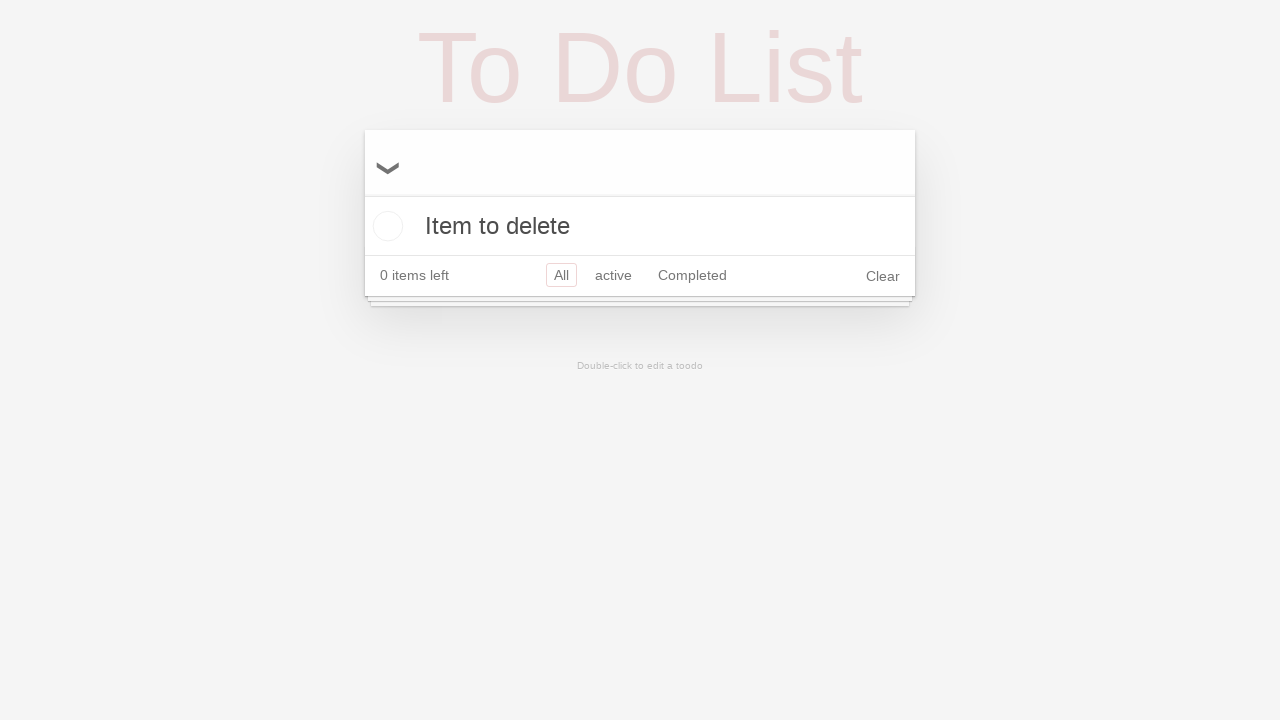

Clicked on the todo item to select it at (640, 226) on internal:text="Item to delete"i
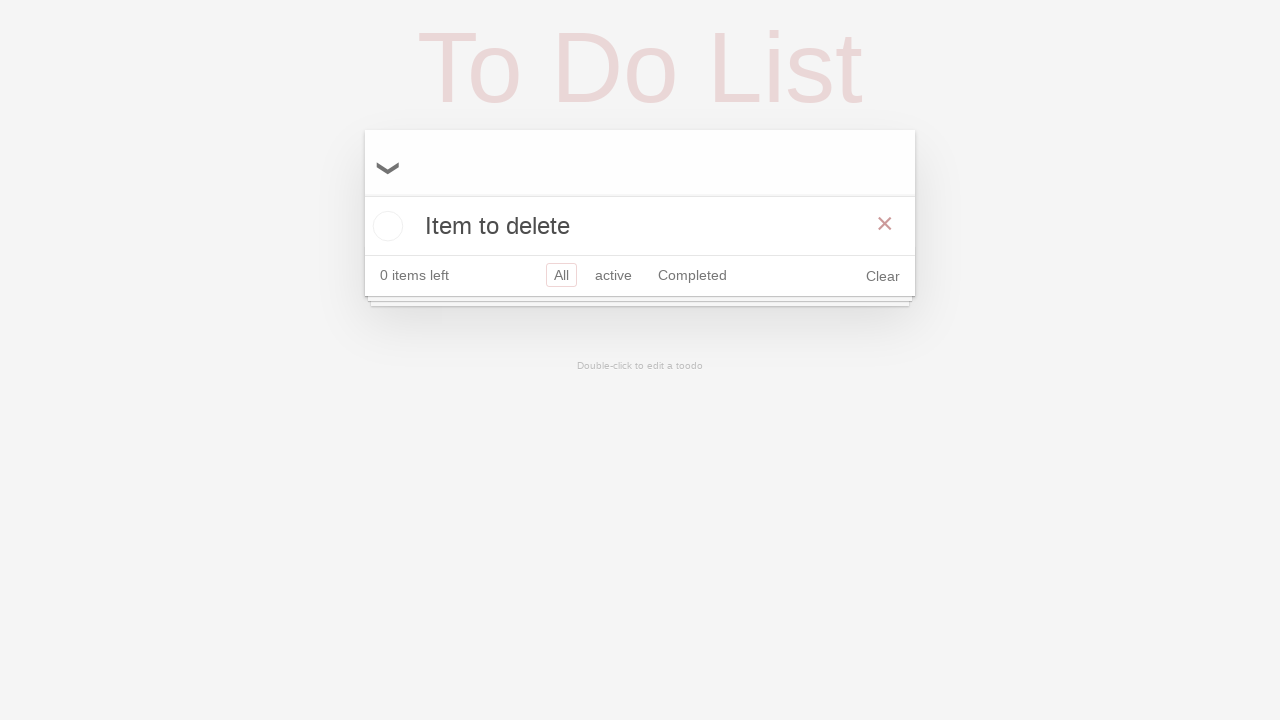

Clicked the delete button to remove the item at (885, 224) on internal:role=button[name="×"i]
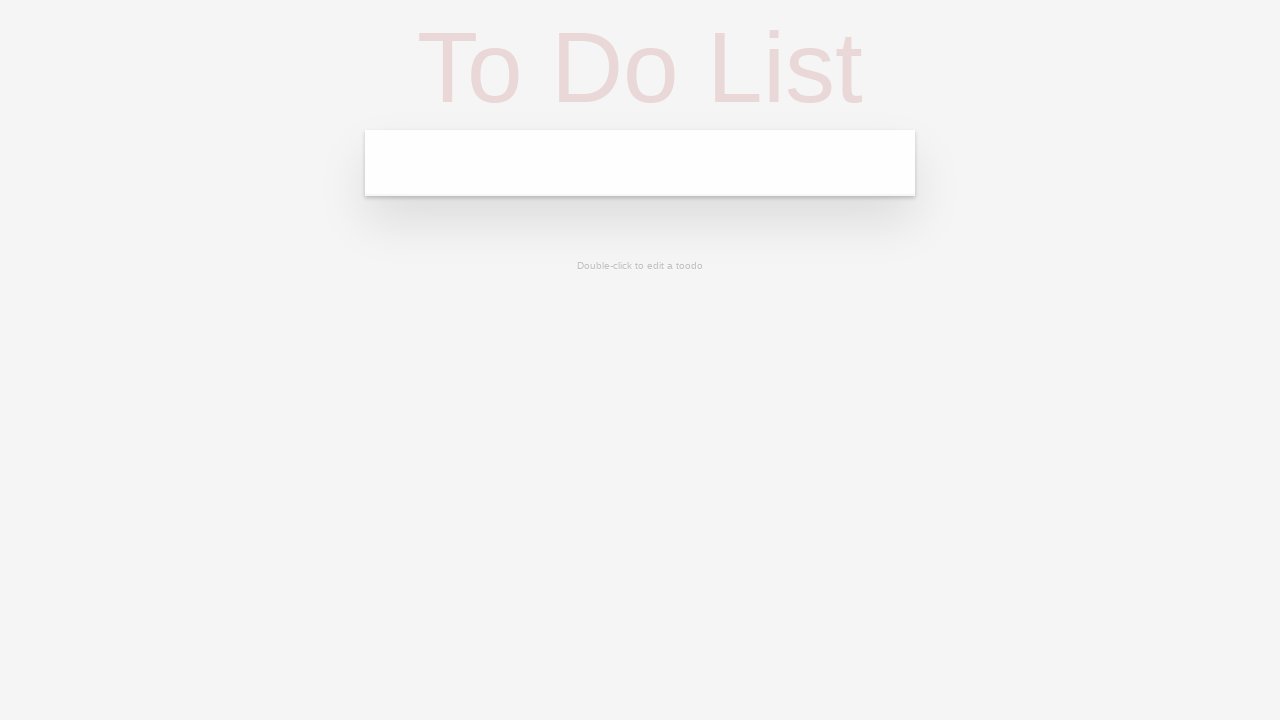

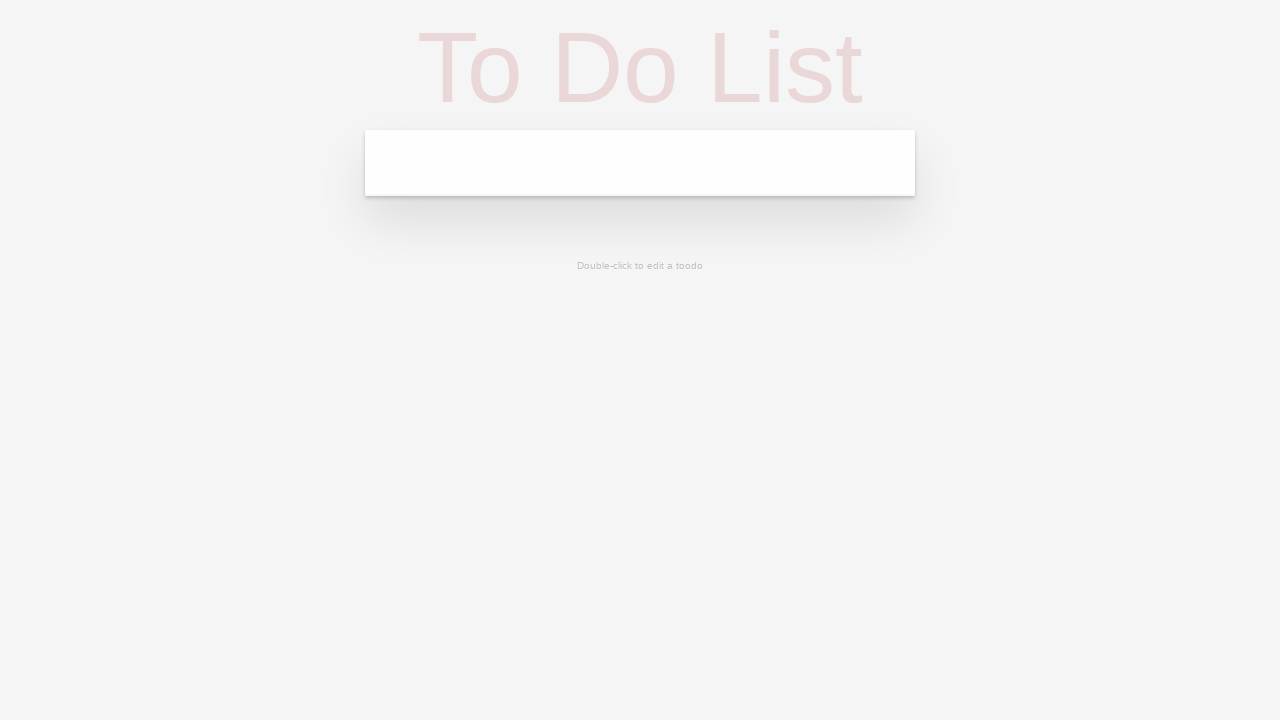